Tests opting out of A/B tests by adding an opt-out cookie on the homepage before navigating to the A/B test page.

Starting URL: http://the-internet.herokuapp.com

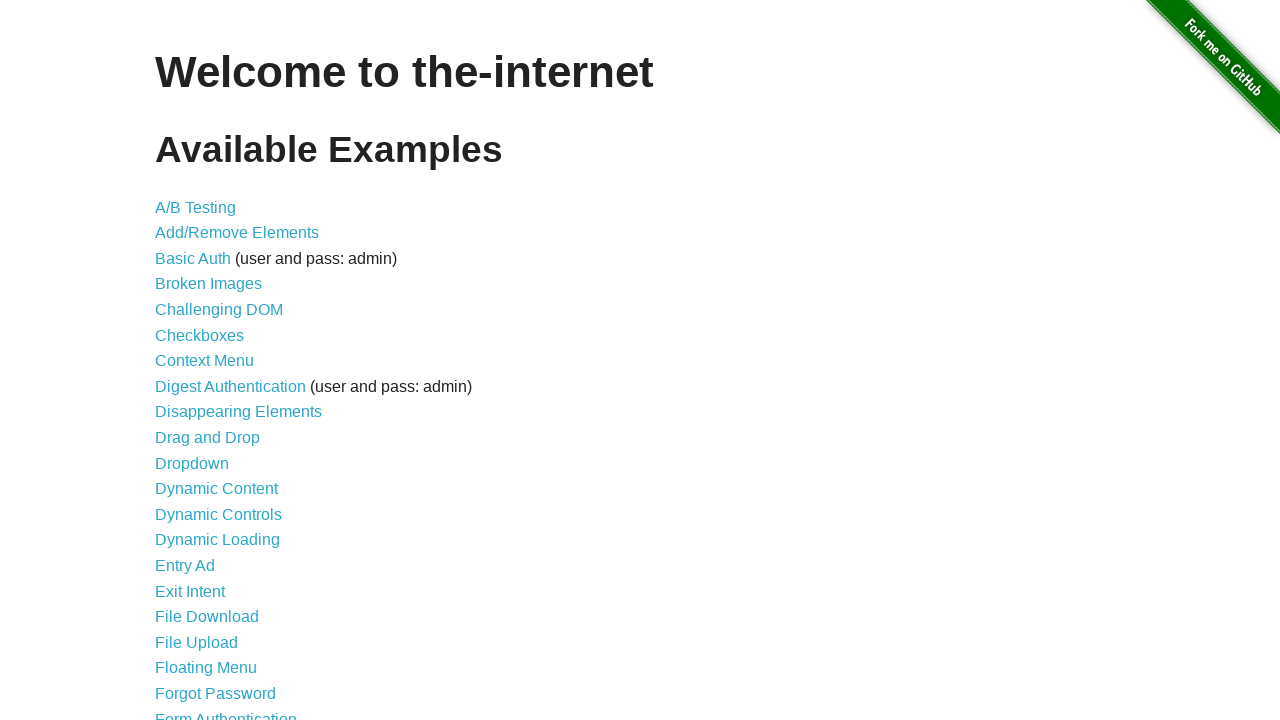

Added optimizelyOptOut cookie to context
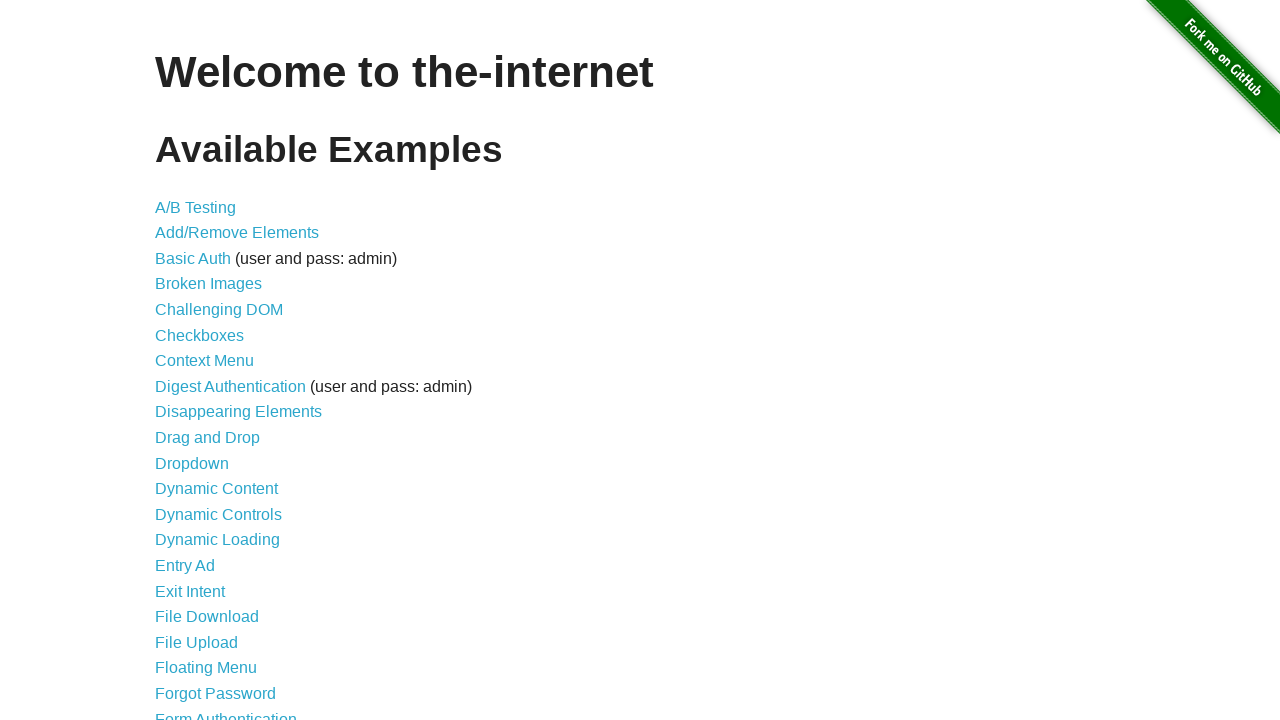

Navigated to A/B test page
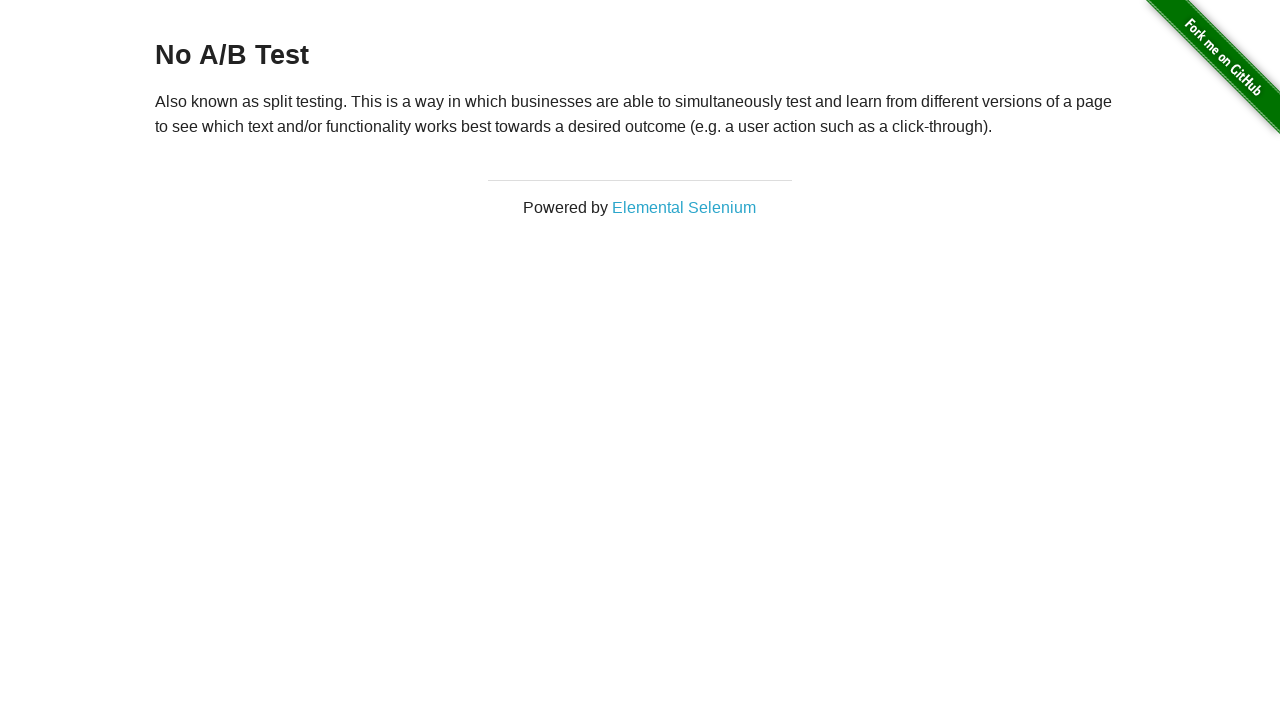

Retrieved heading text from page
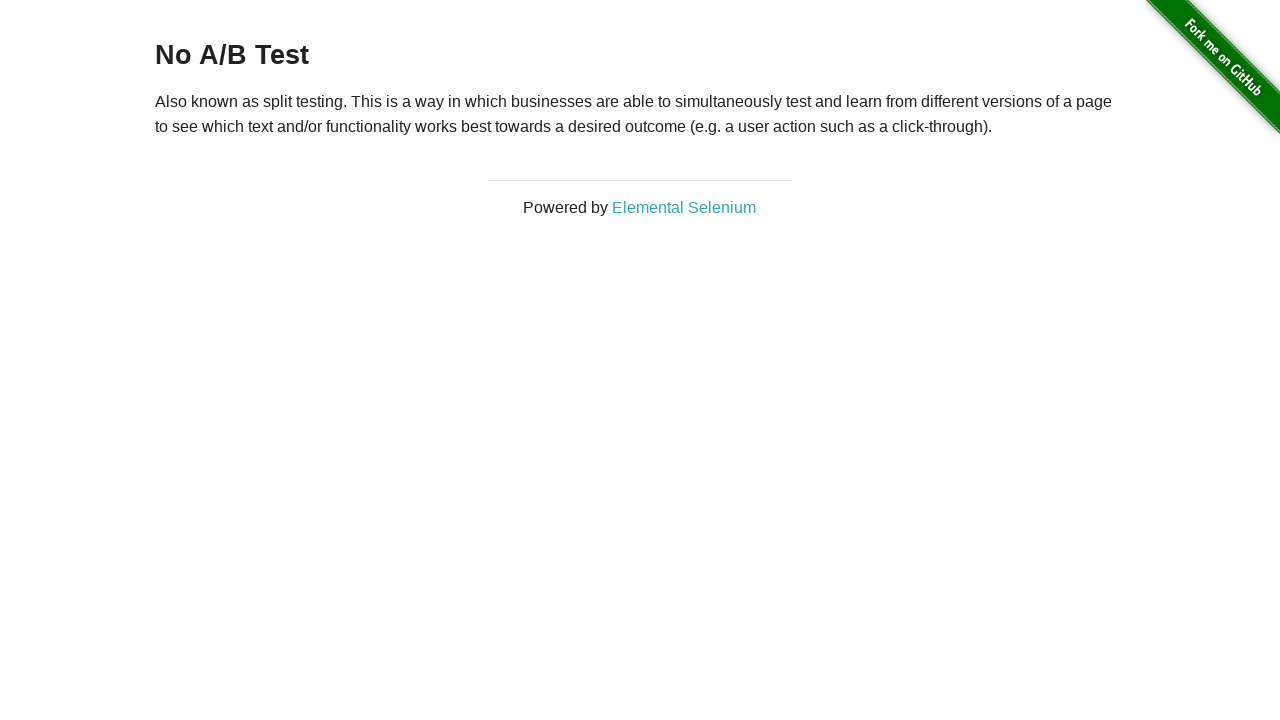

Verified opt-out success: heading shows 'No A/B Test'
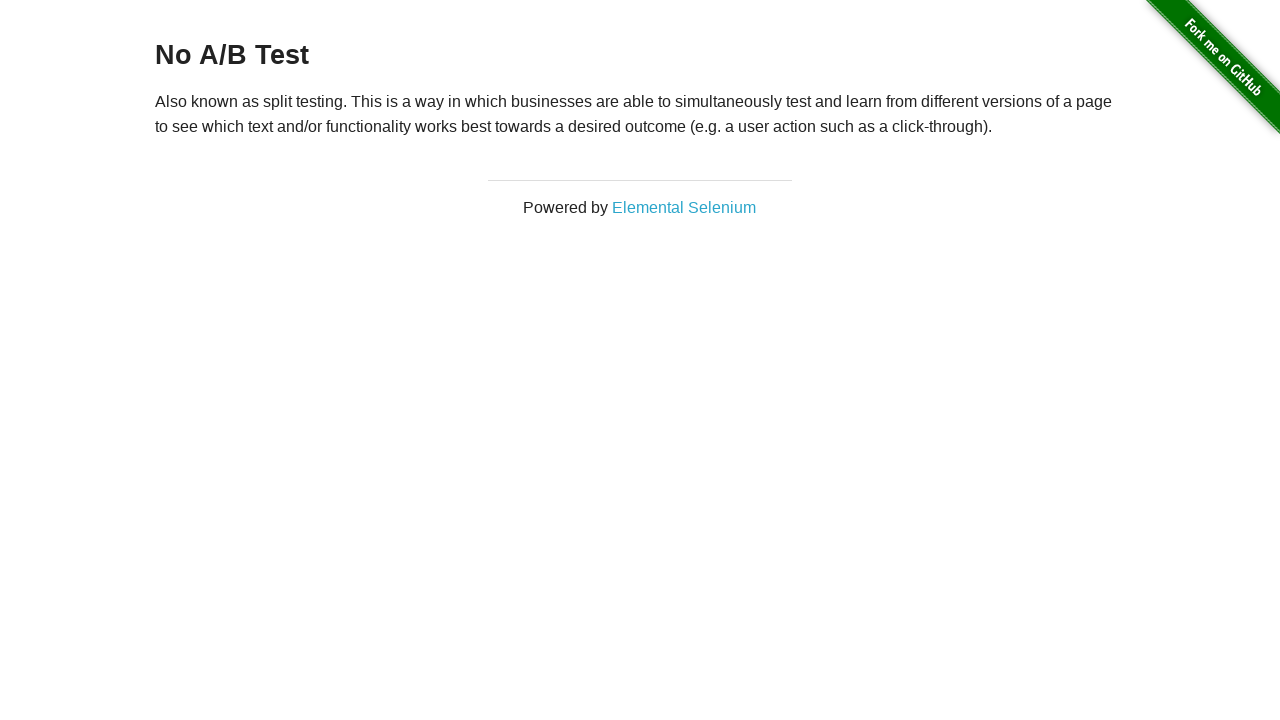

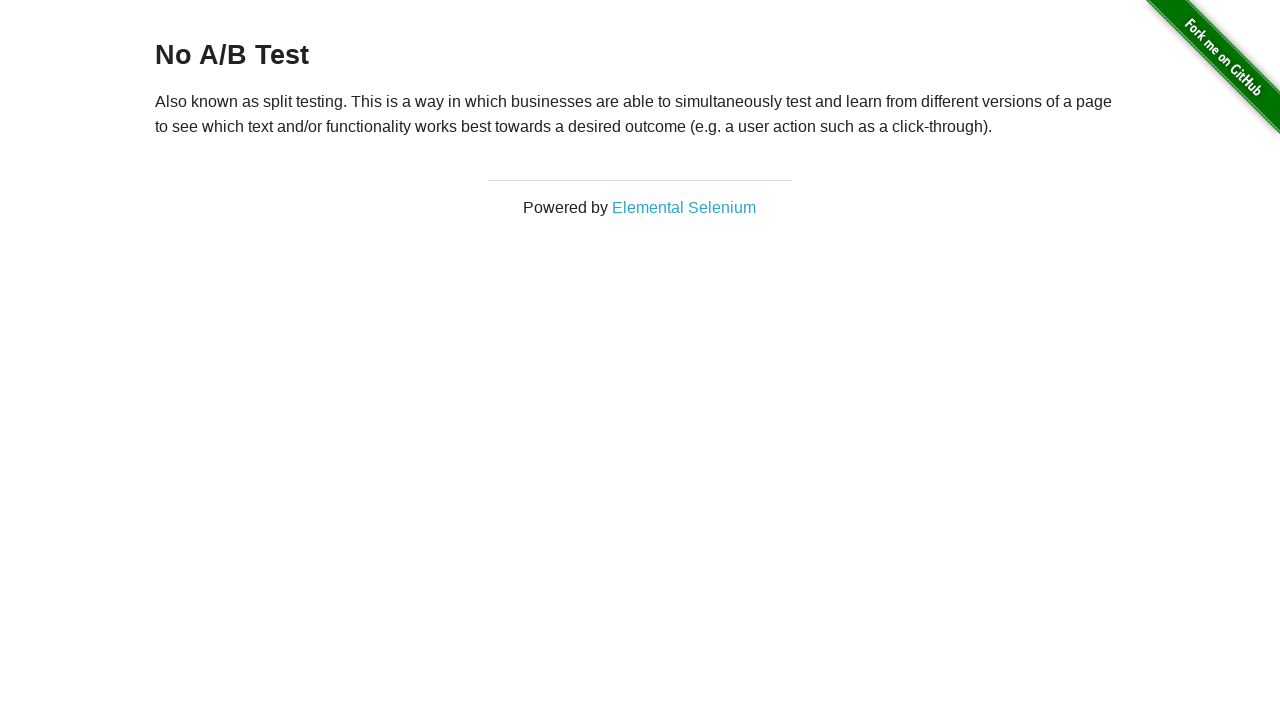